Tests age form submission with teenager age (16), verifying the correct teenager greeting message is displayed

Starting URL: https://kristinek.github.io/site/examples/age.html

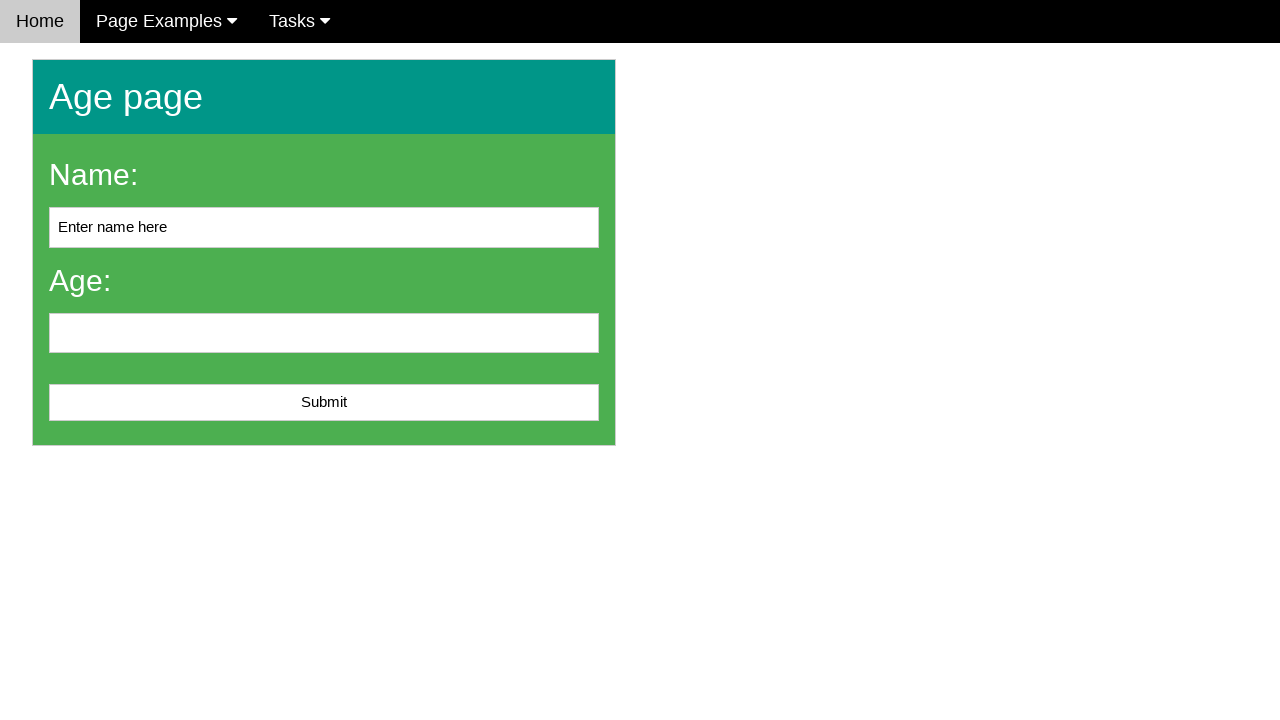

Filled name field with 'ABC' on #name
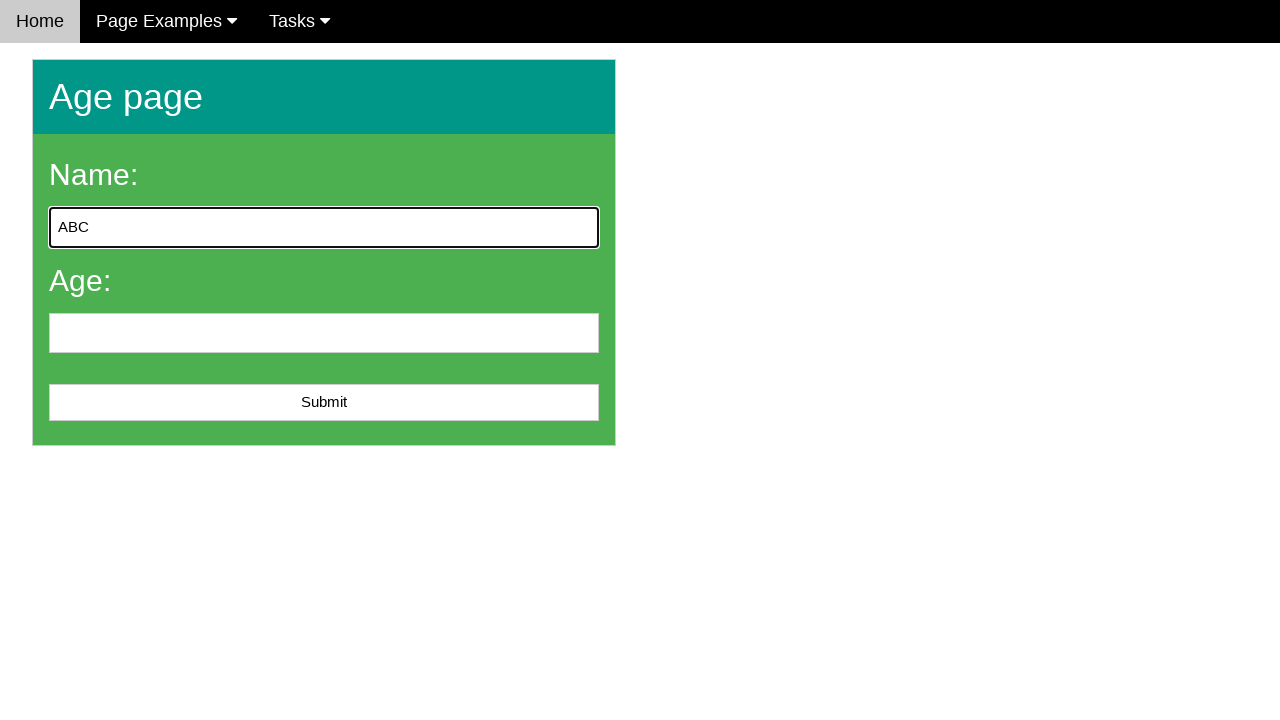

Filled age field with '16' on #age
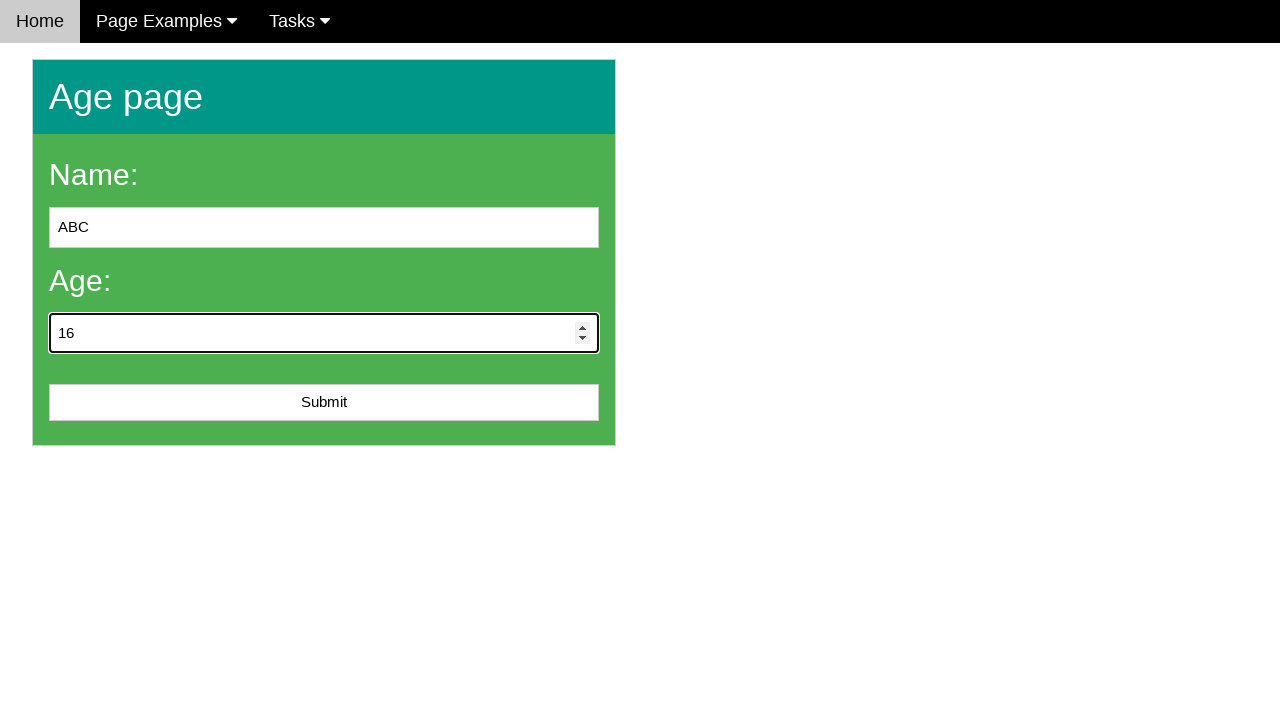

Clicked submit button at (324, 403) on #submit
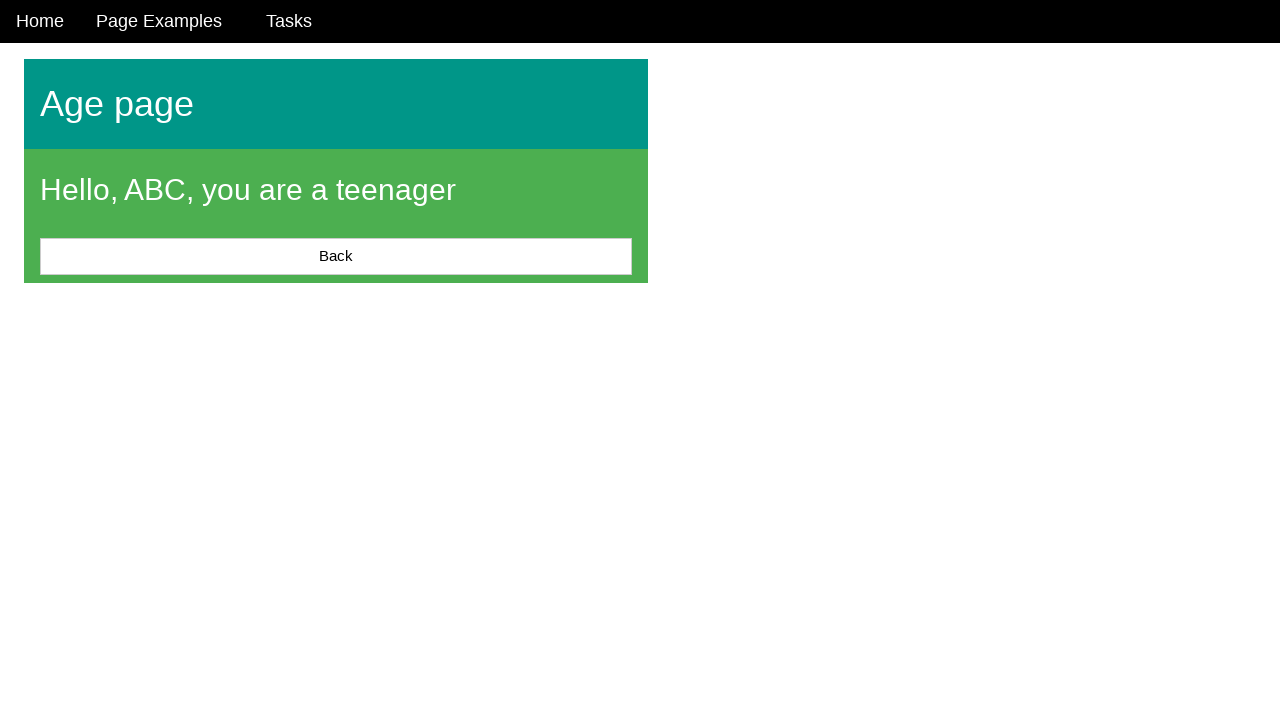

Message element appeared
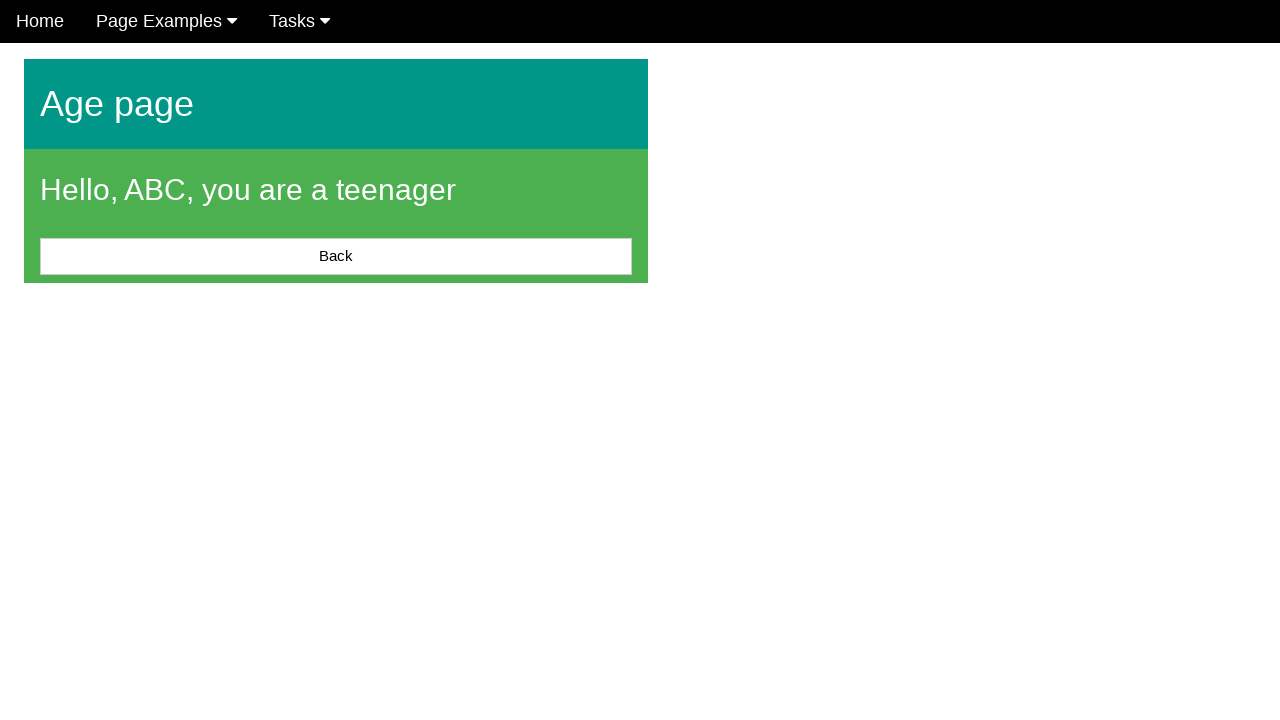

Verified teenager greeting message is displayed
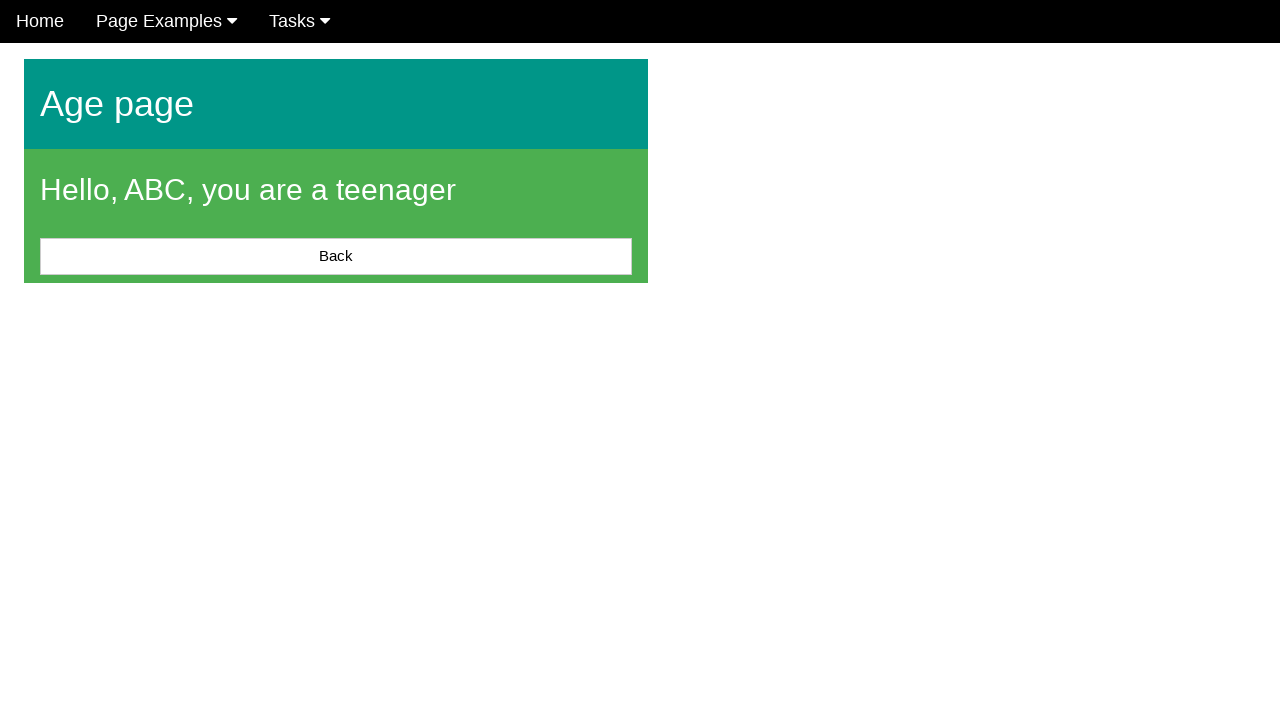

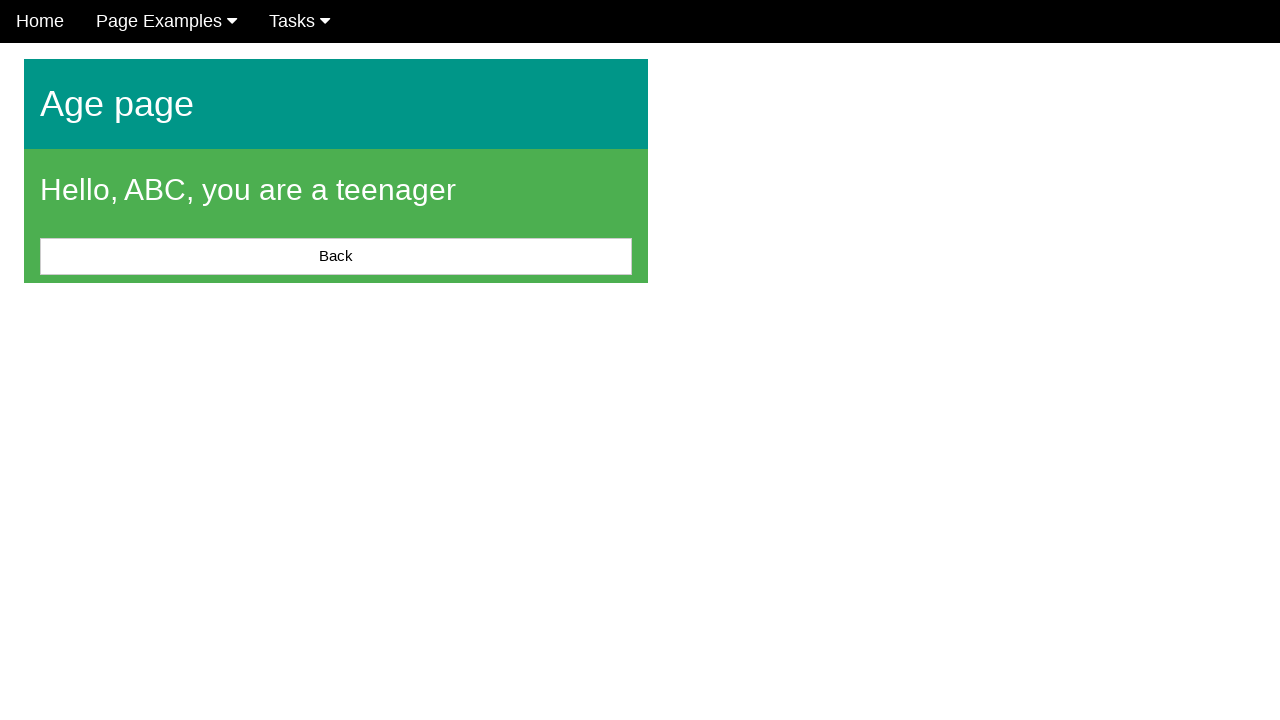